Navigates to Bilibili homepage and verifies it loads

Starting URL: https://bilibili.com/

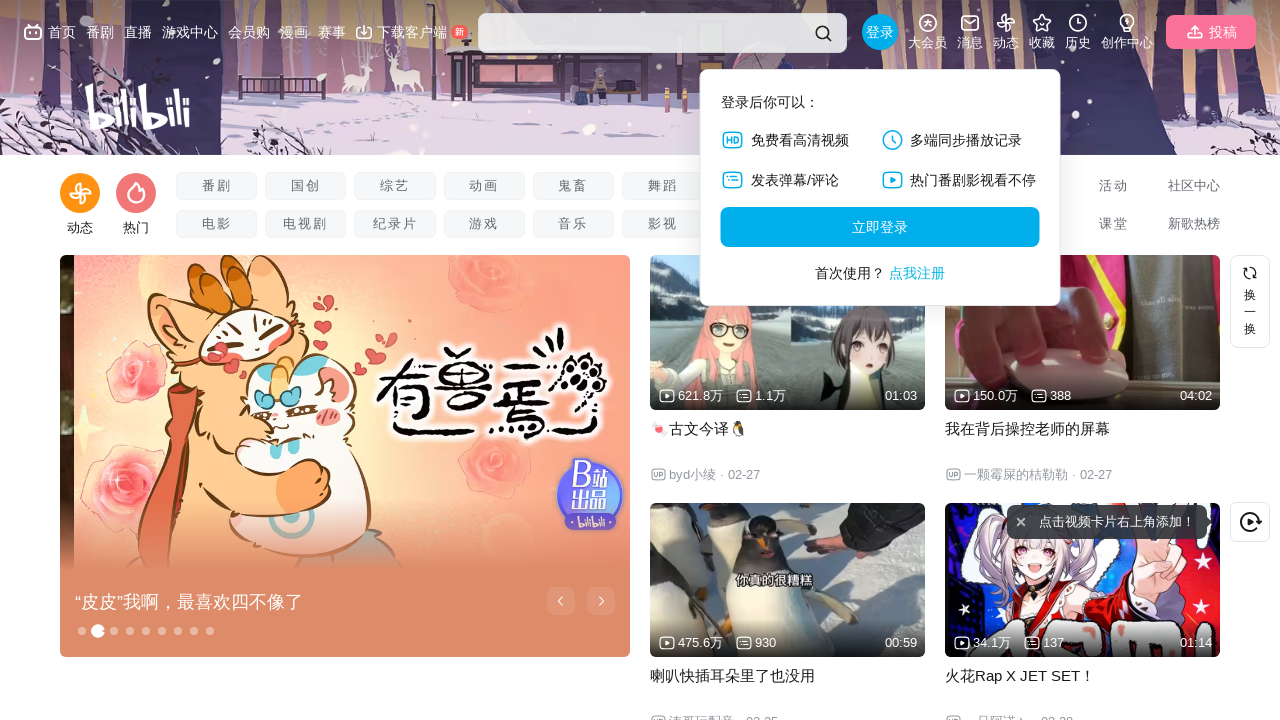

Bilibili homepage loaded - DOM content fully rendered
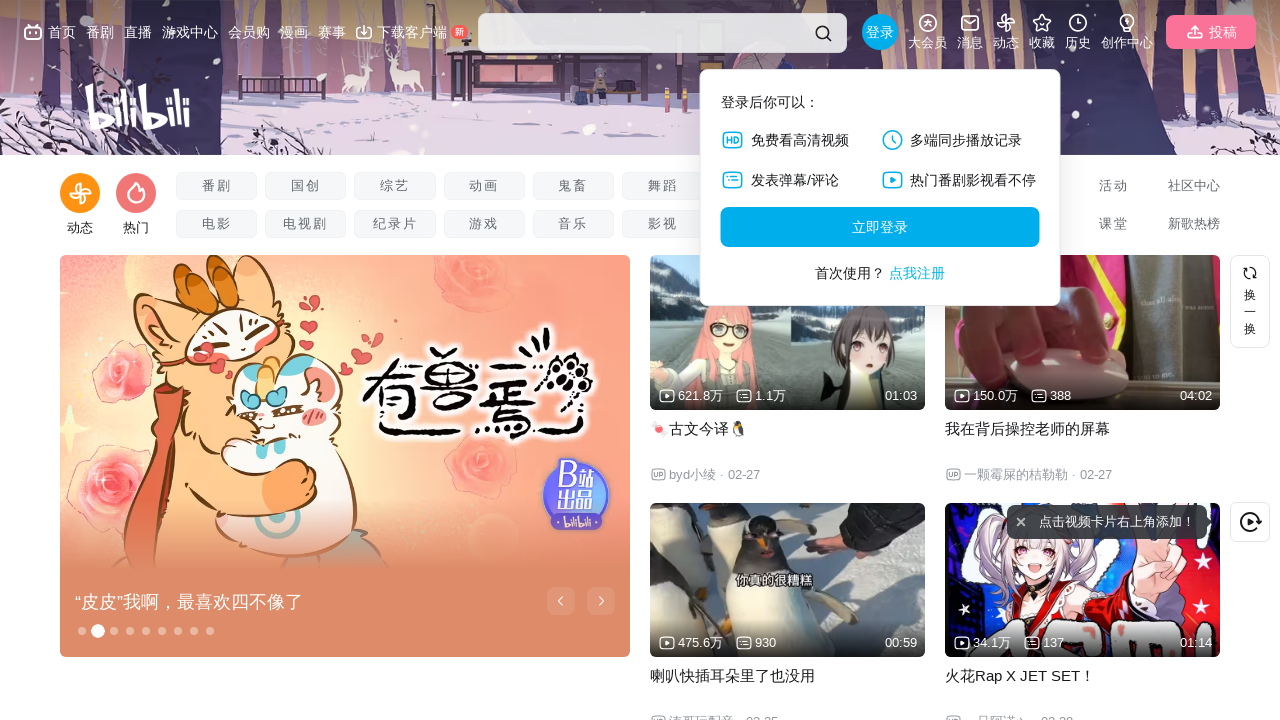

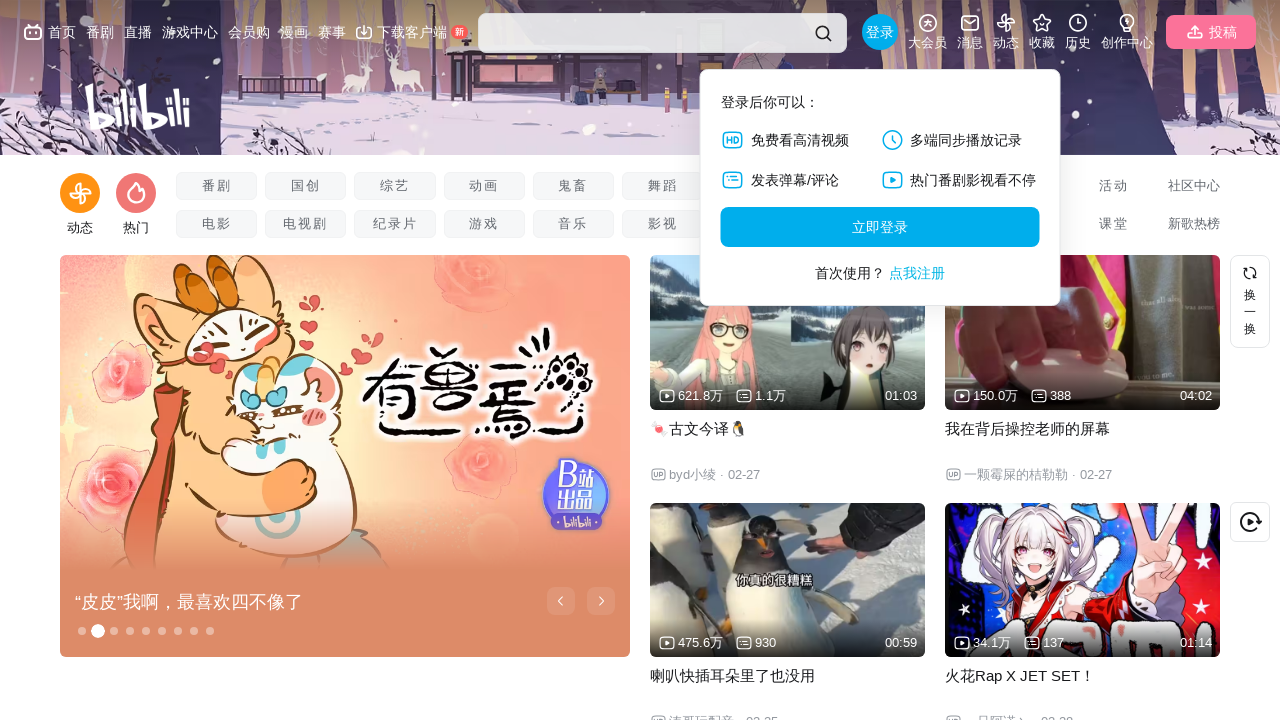